Tests browser window handling by opening a new window and switching between windows to verify content

Starting URL: https://demoqa.com/browser-windows

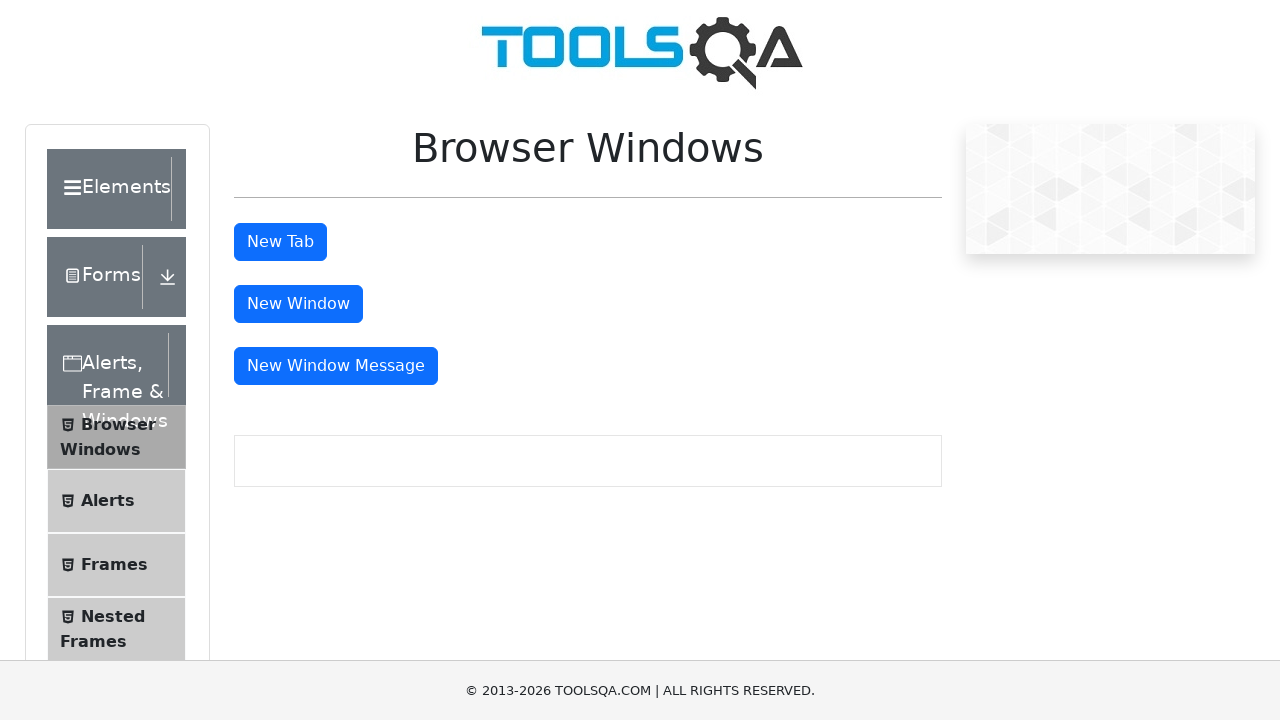

Clicked button to open new window at (298, 304) on #windowButton
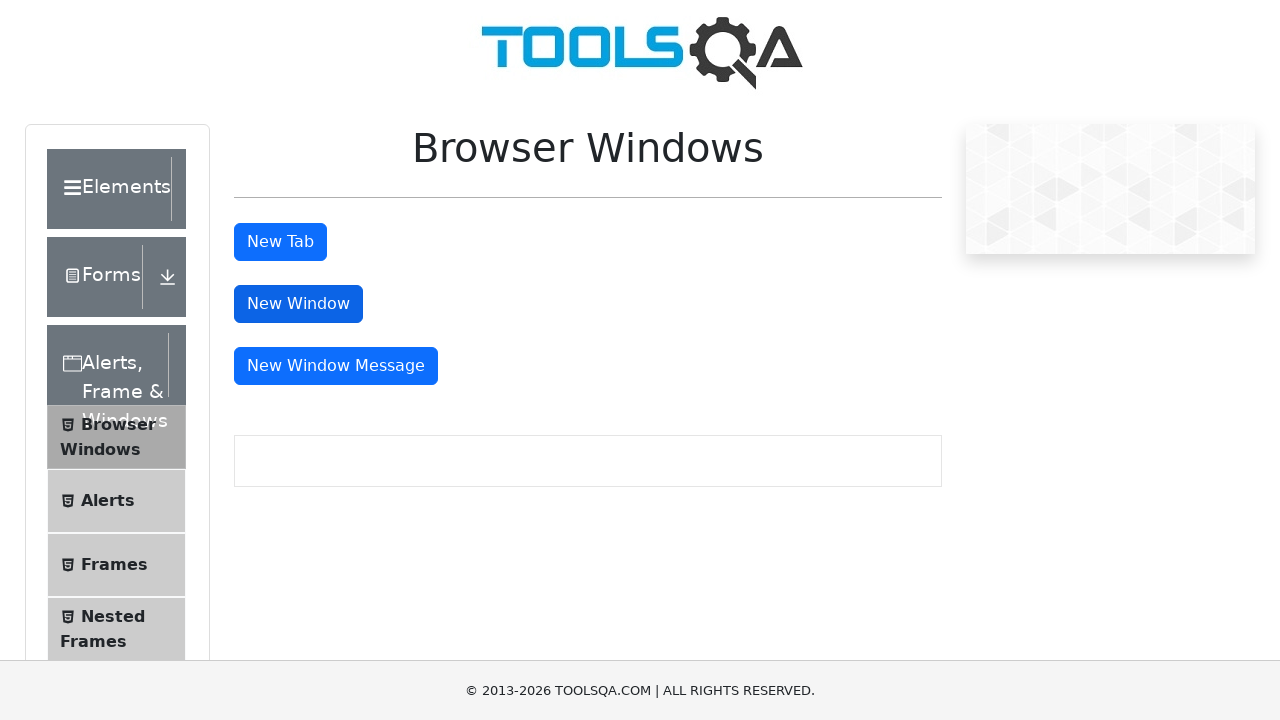

New window opened and captured at (298, 304) on #windowButton
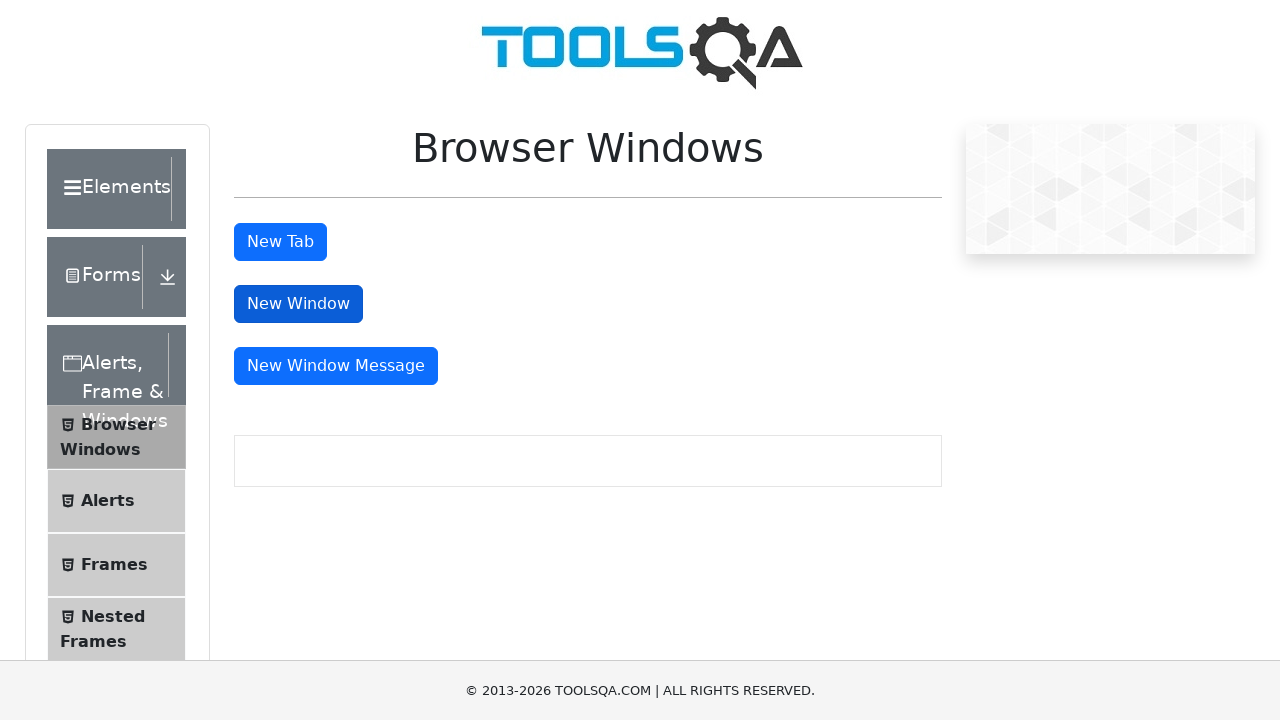

Switched to new window
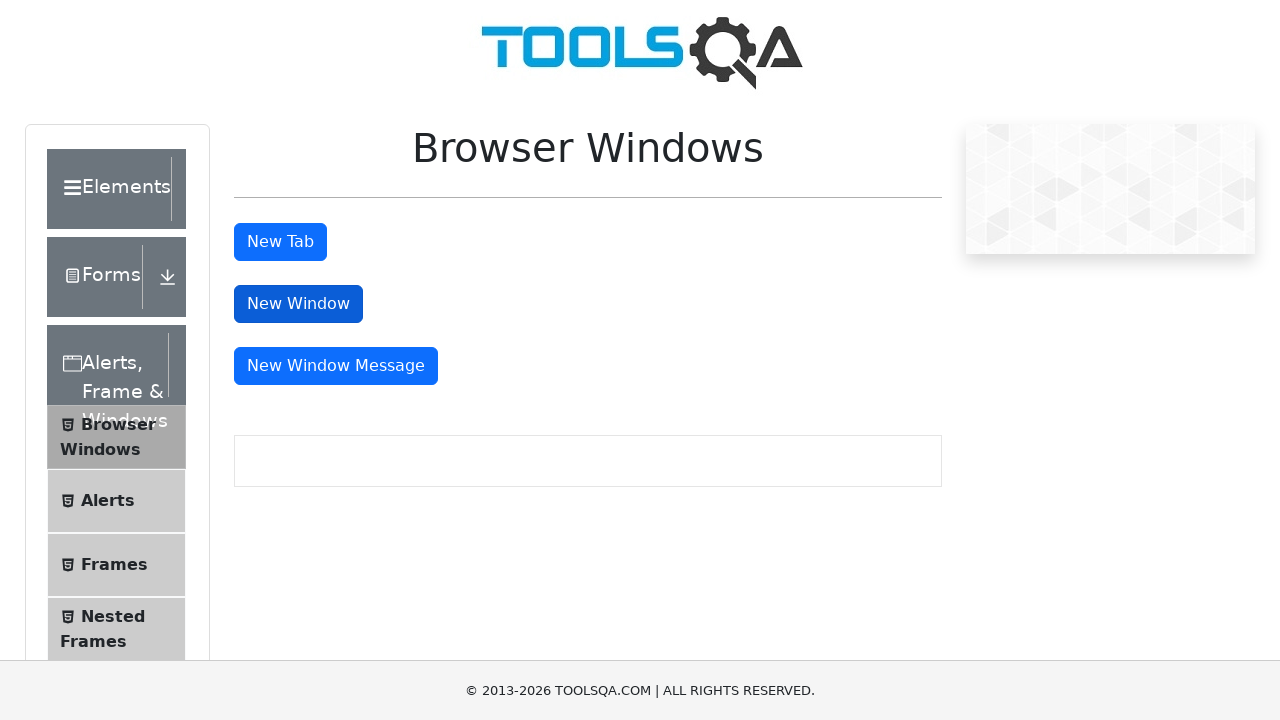

Sample heading element loaded in new window
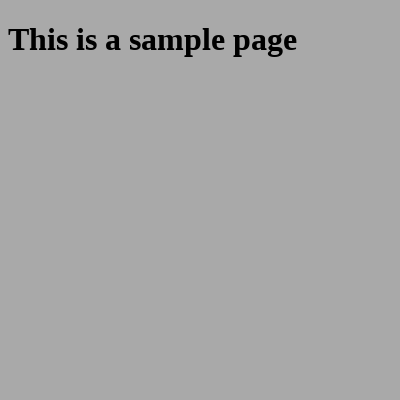

Retrieved heading text: 'This is a sample page'
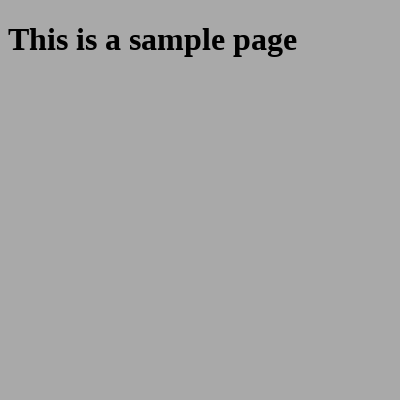

Verified heading contains expected text 'This is a sample page'
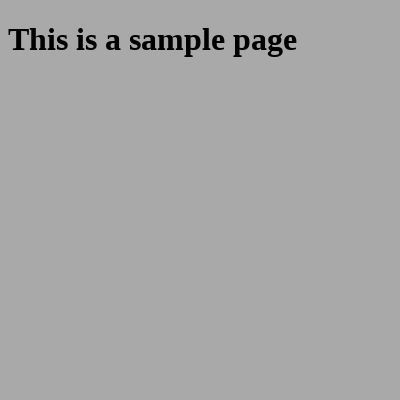

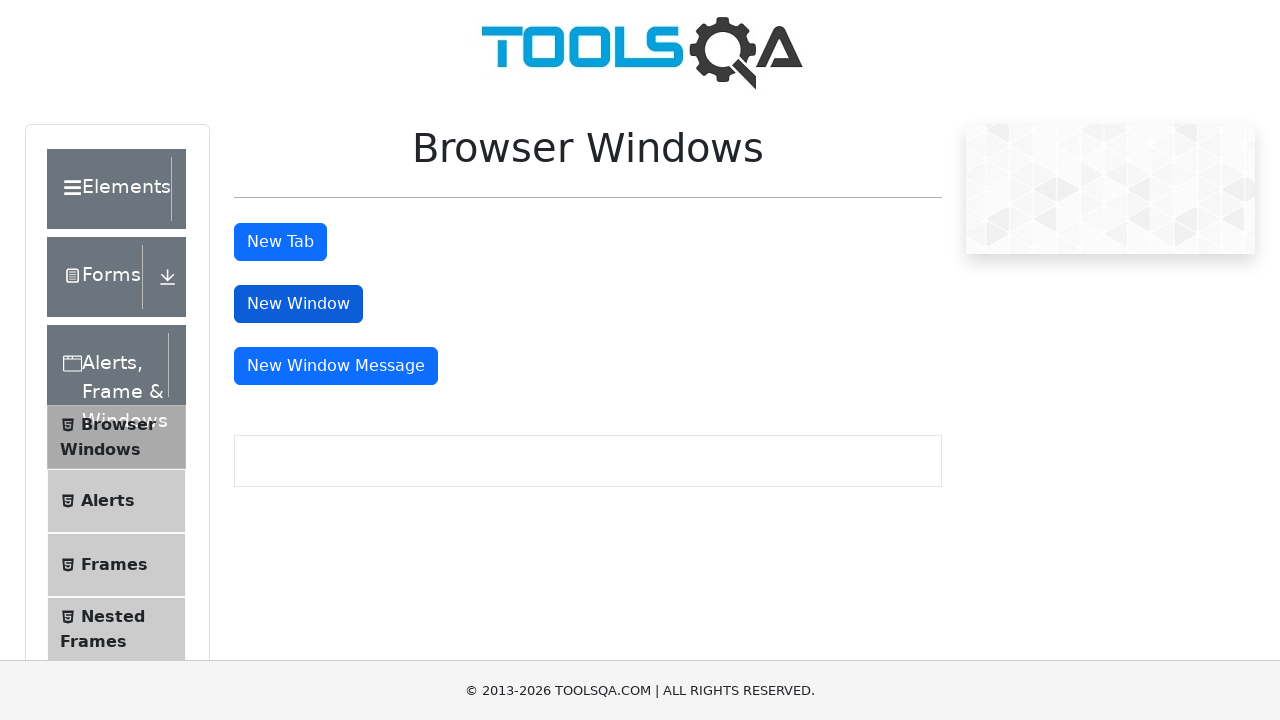